Tests that clicking search with empty pickup and dropoff fields displays error tooltips

Starting URL: https://www.booking.com

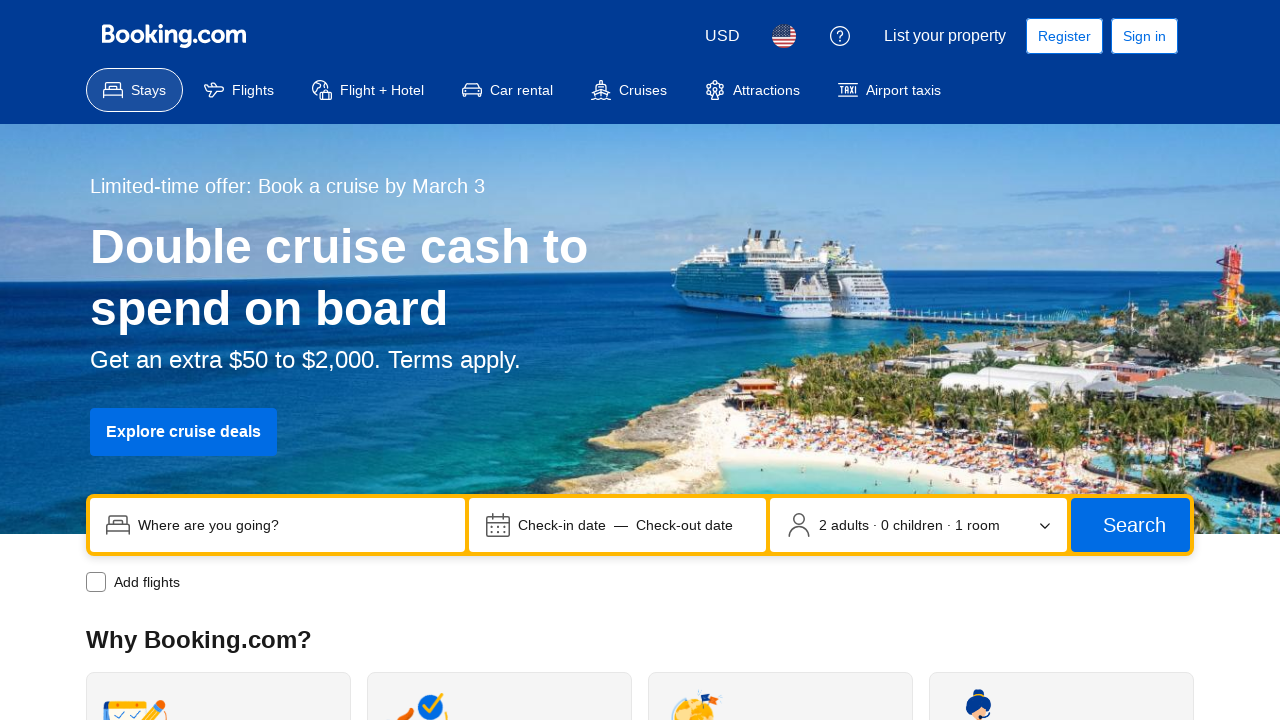

Clicked on Airport taxis tab at (890, 90) on #airport_taxis
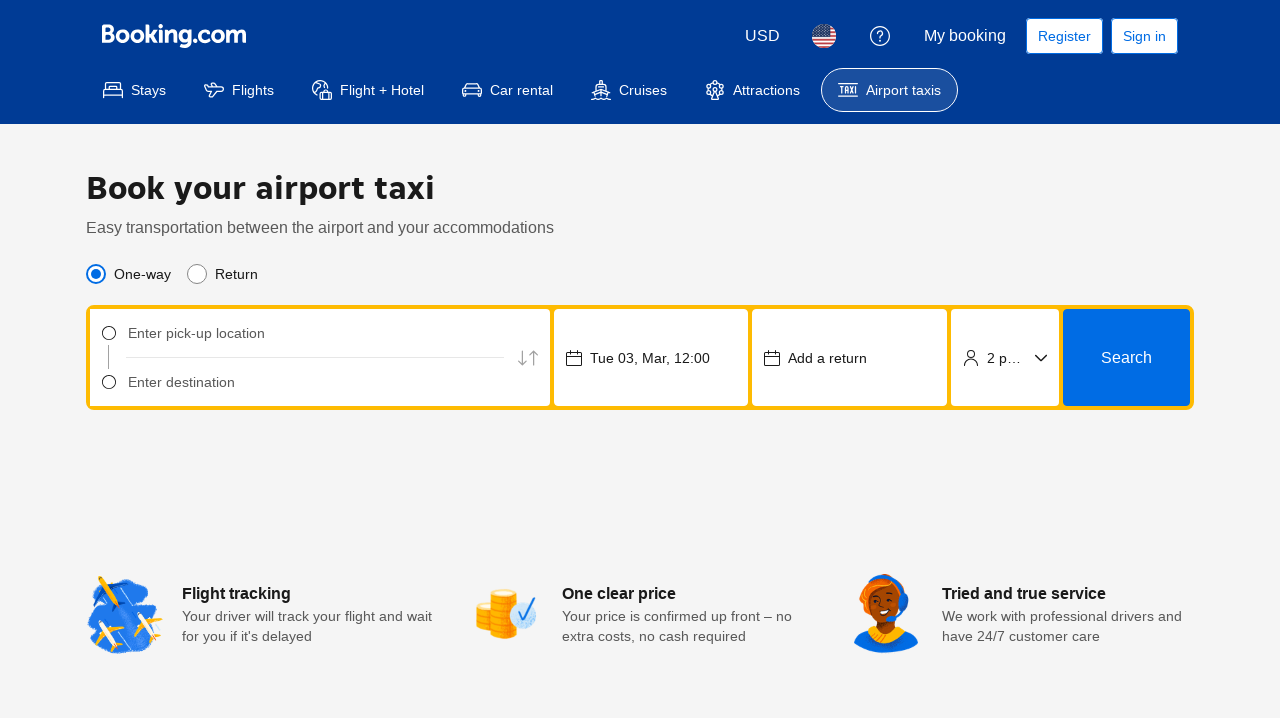

Clicked search button with empty pickup and dropoff fields at (1126, 336) on button[data-testid='submit-button']
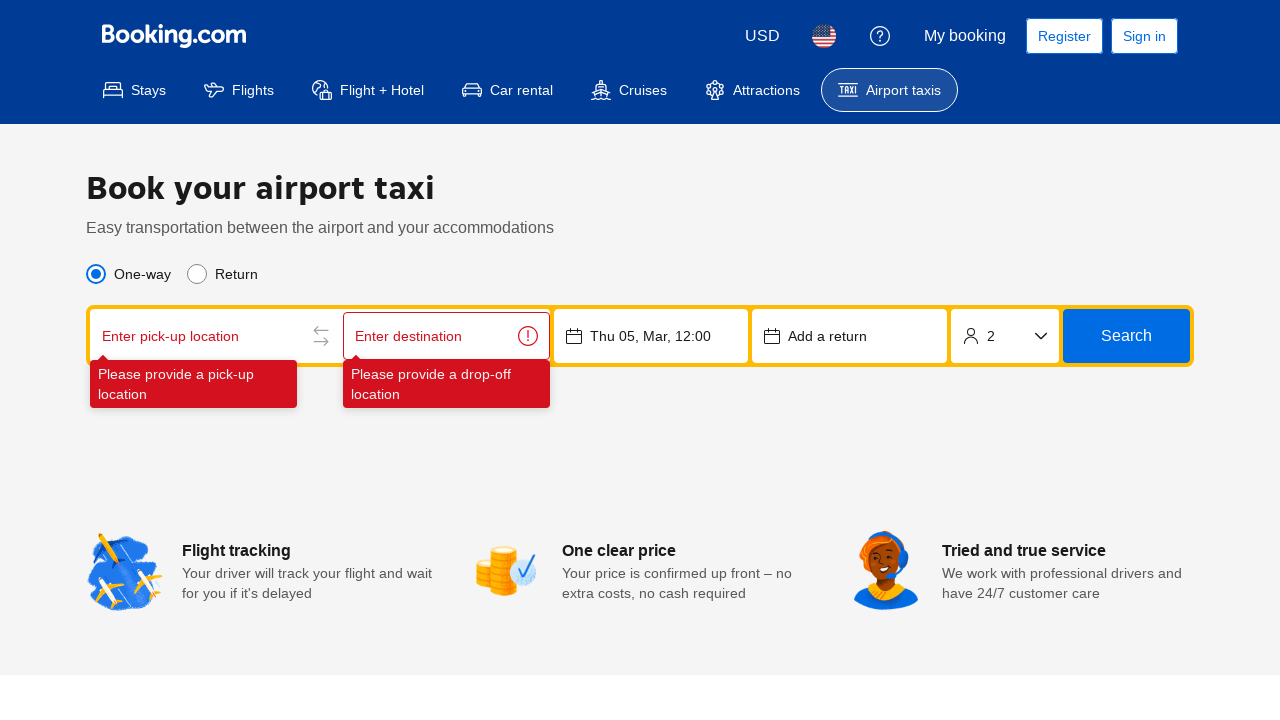

Error tooltips appeared
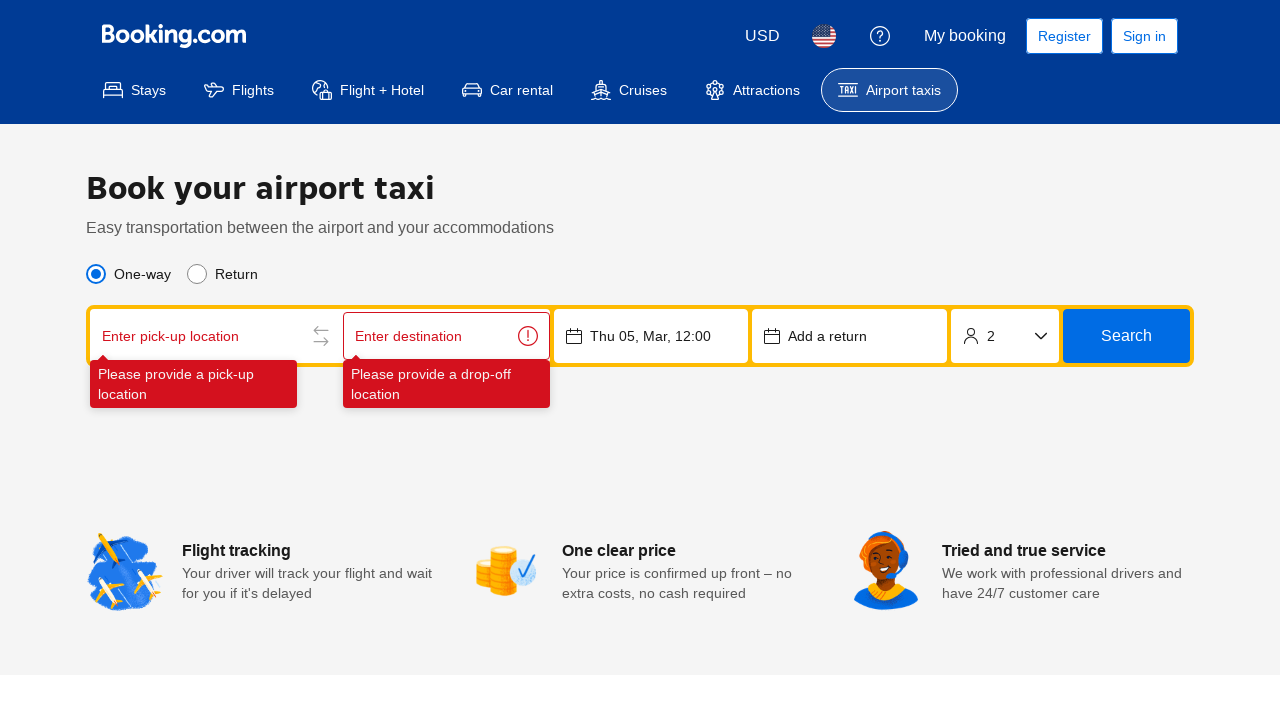

Located all error tooltip elements
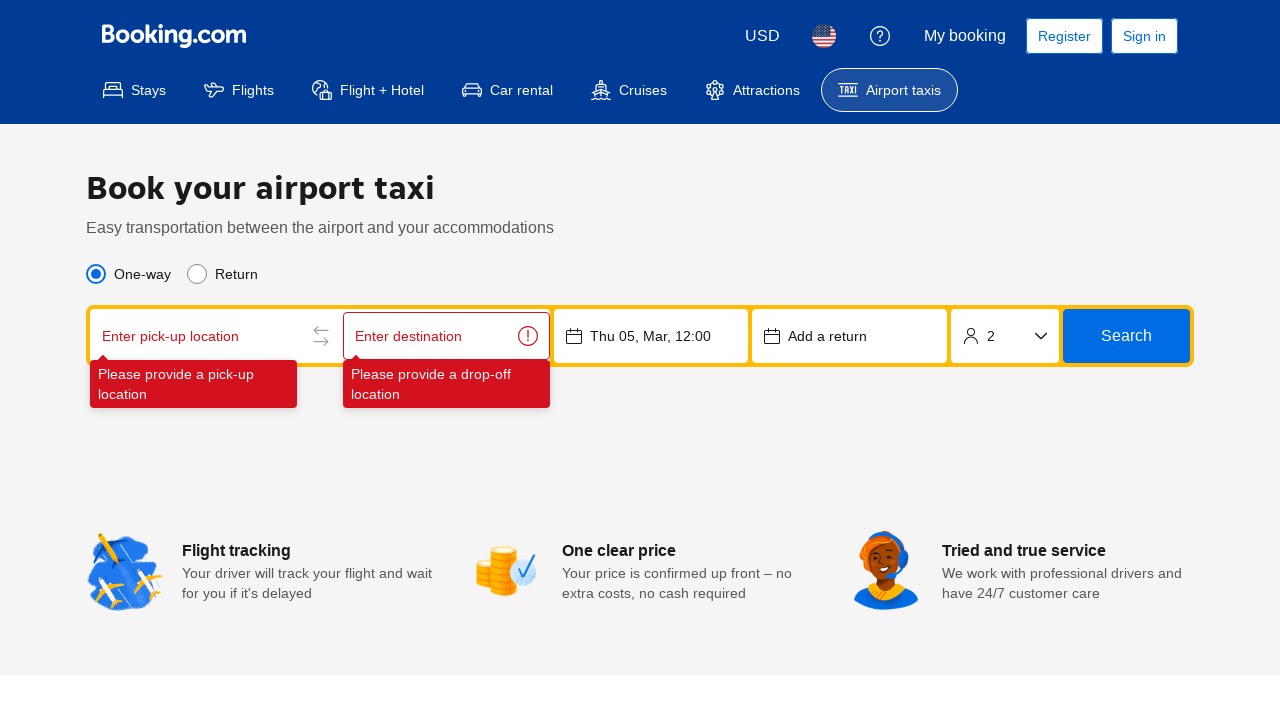

Verified 2 error tooltips are present for empty pickup and dropoff fields
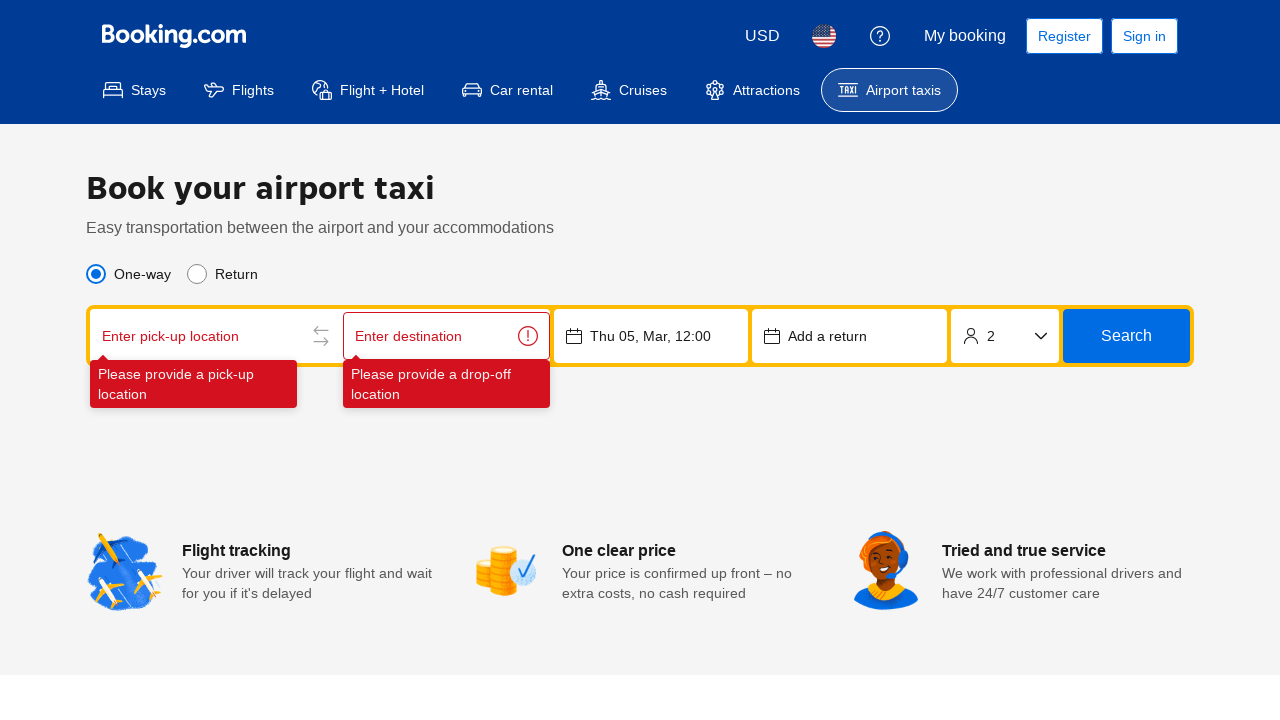

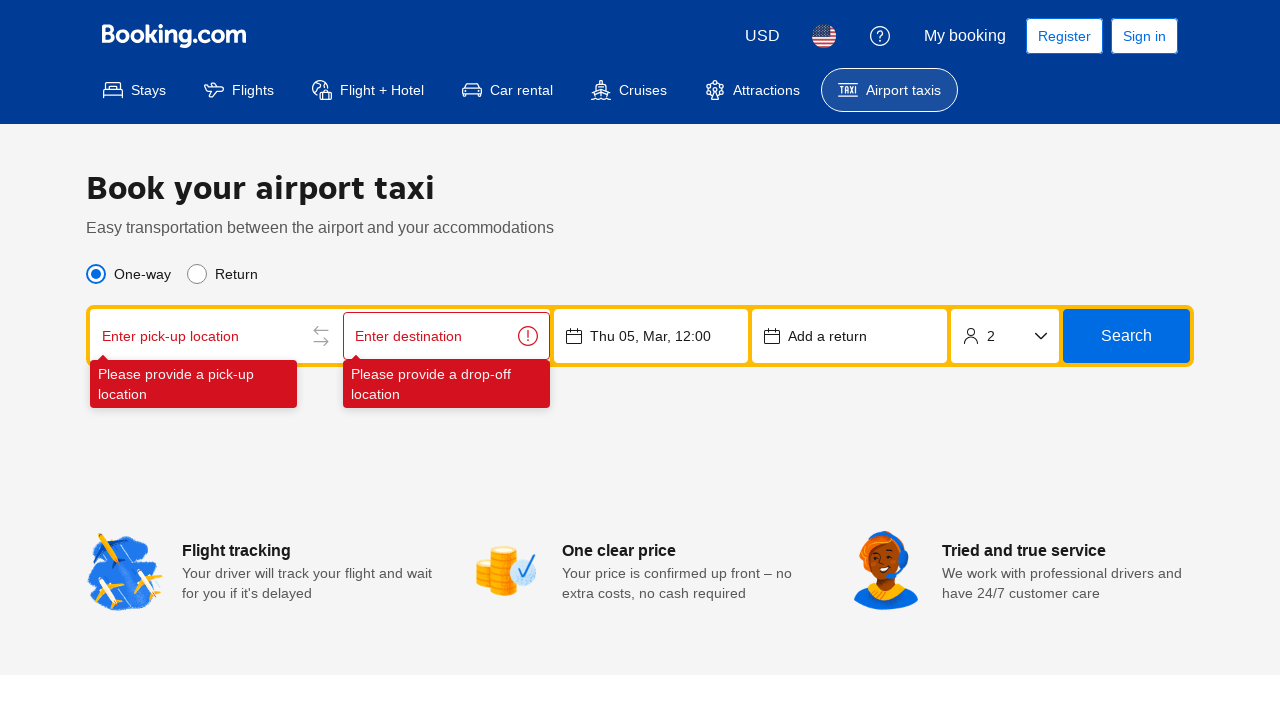